Tests sorting the Due column in descending order by clicking the column header twice, then verifies the numerical values are correctly sorted in reverse order.

Starting URL: http://the-internet.herokuapp.com/tables

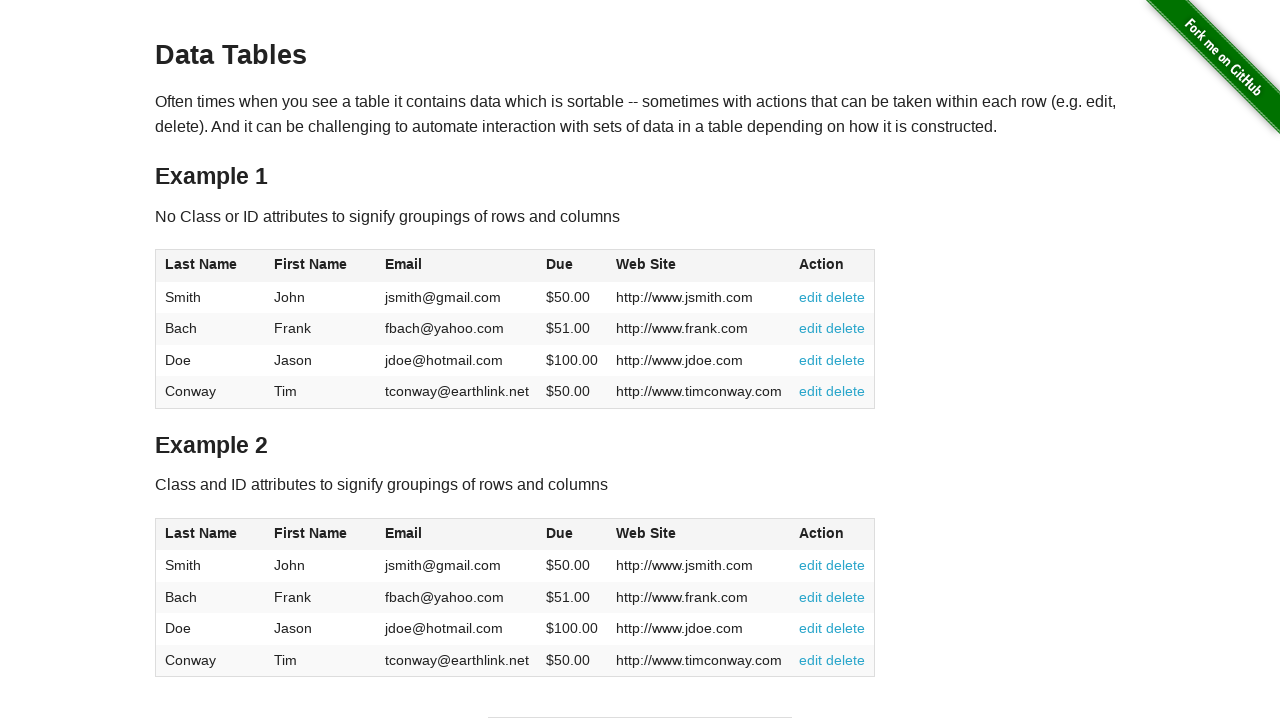

Clicked Due column header first time at (572, 266) on #table1 thead tr th:nth-child(4)
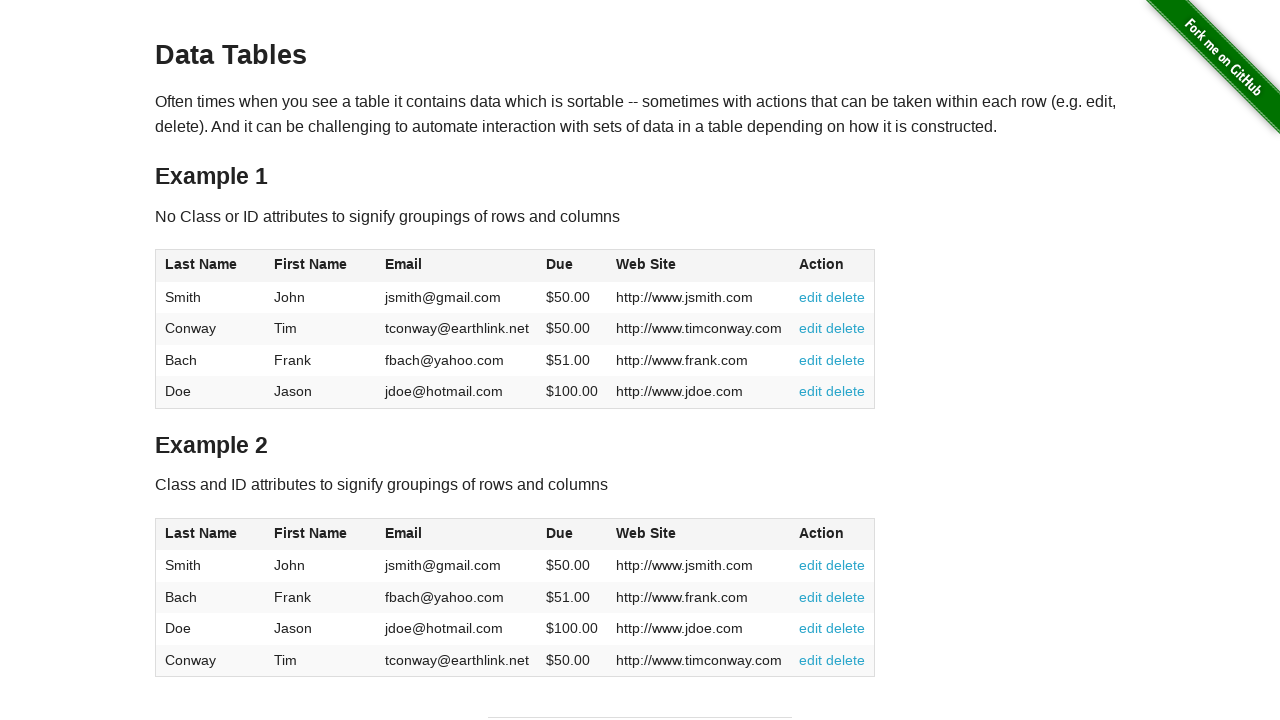

Clicked Due column header second time to sort in descending order at (572, 266) on #table1 thead tr th:nth-child(4)
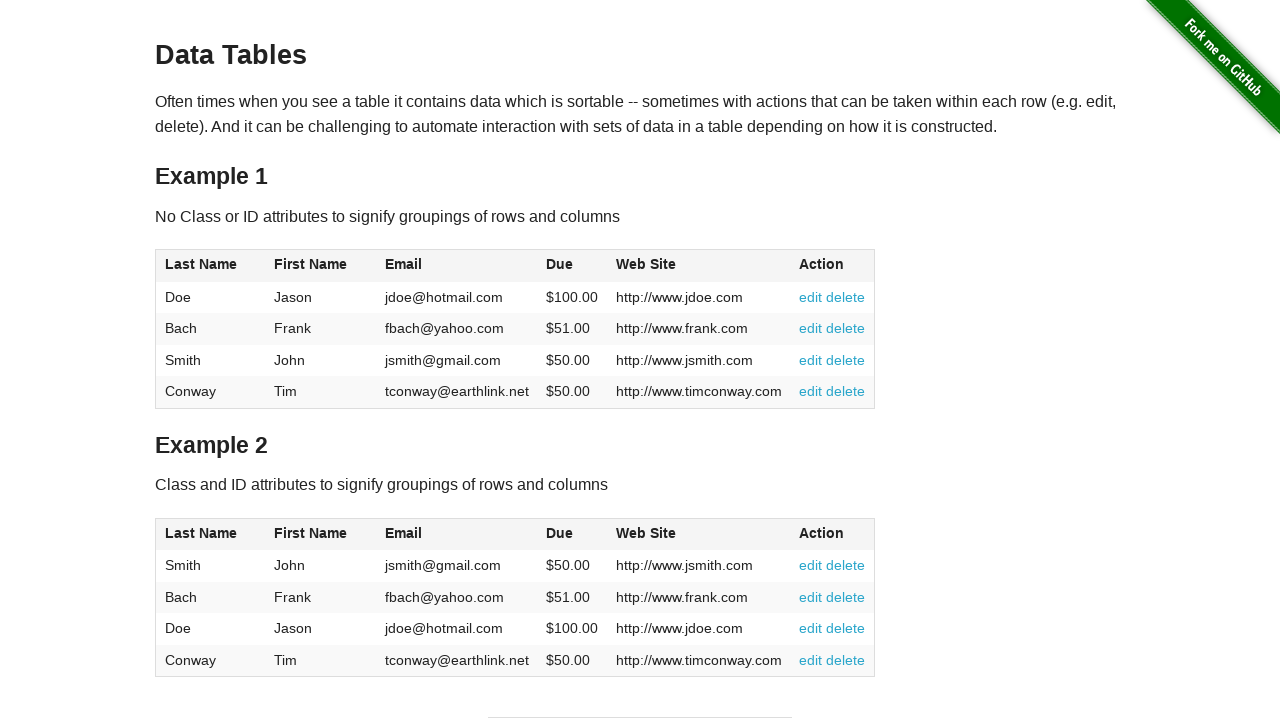

Due column cells loaded
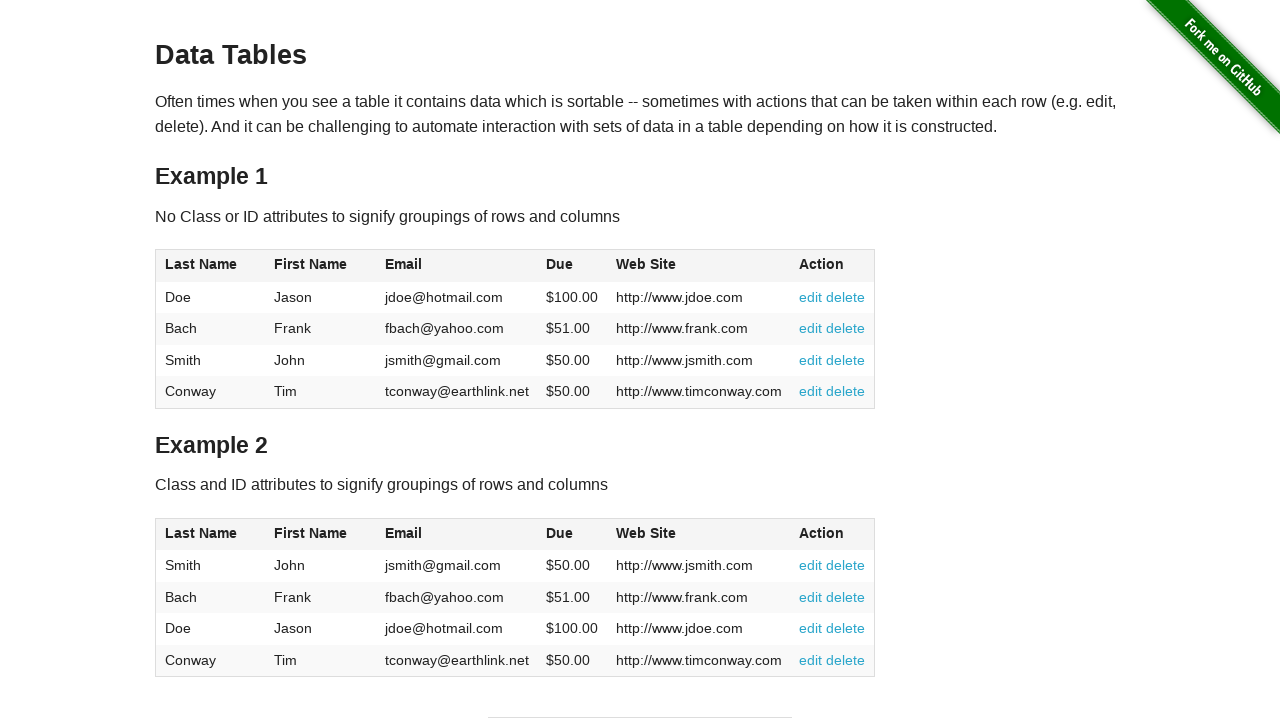

Retrieved all Due column cell elements
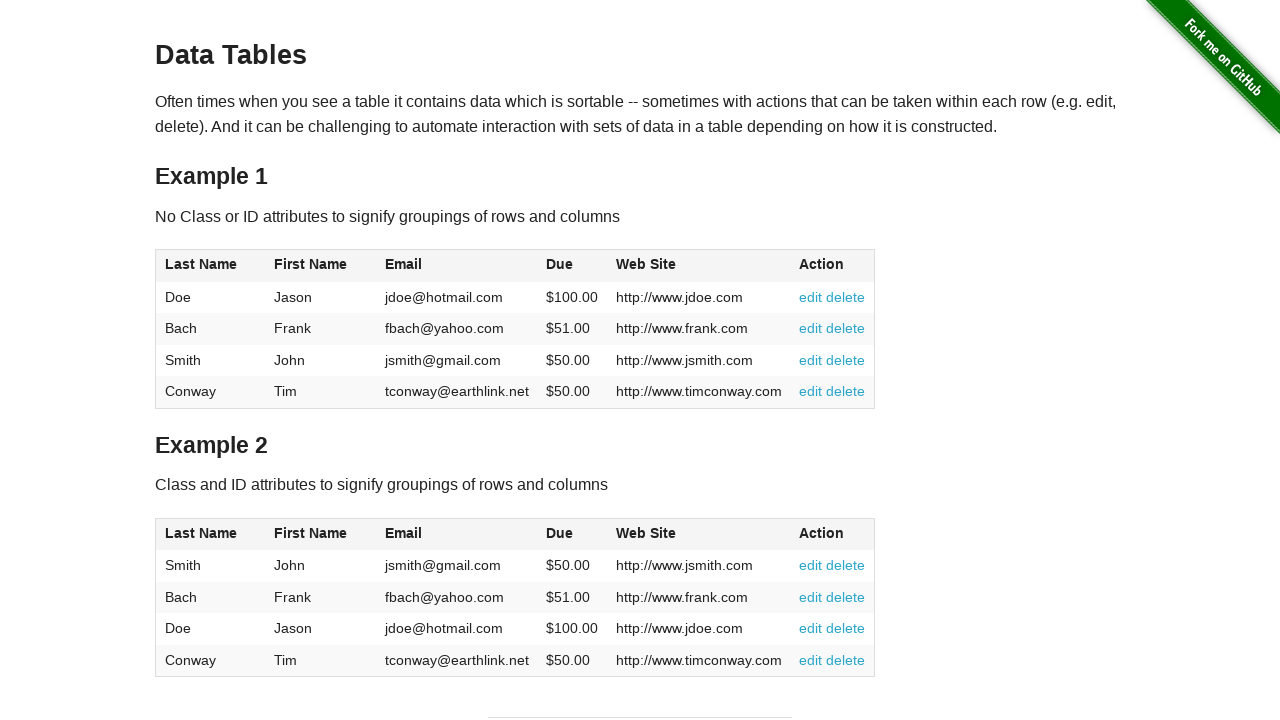

Extracted Due values as floats: [100.0, 51.0, 50.0, 50.0]
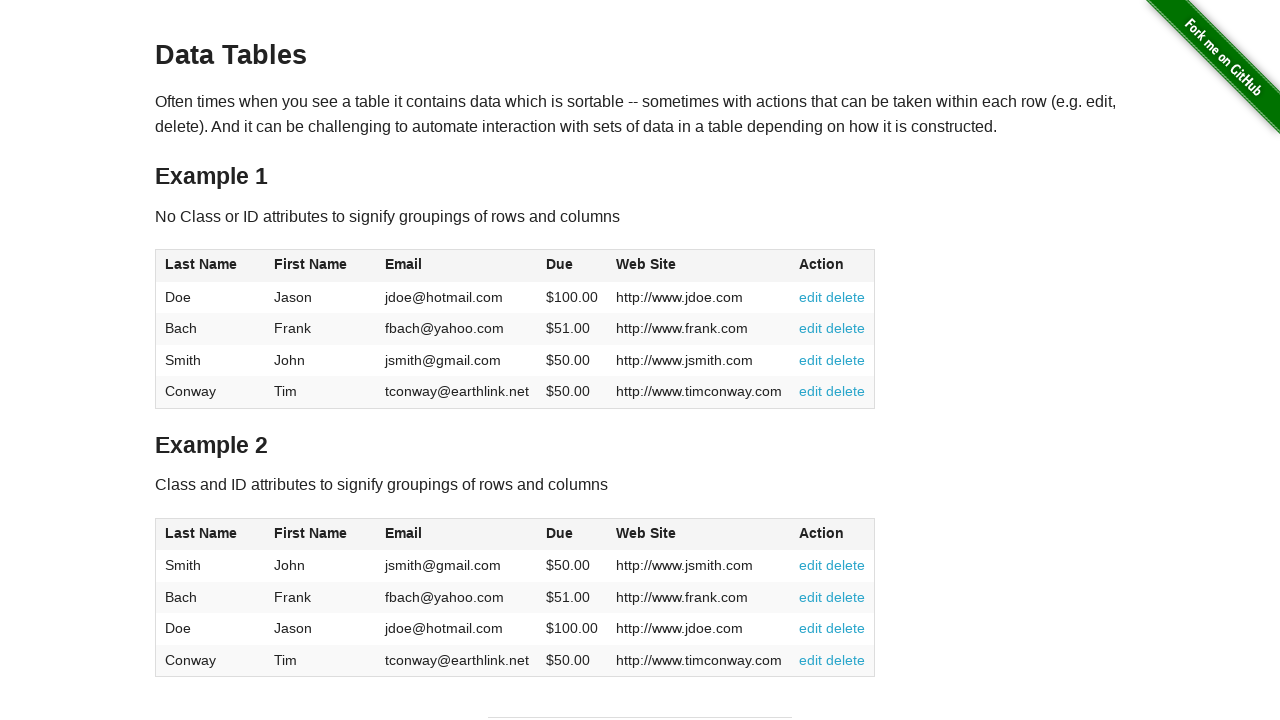

Verified Due column is sorted in descending order
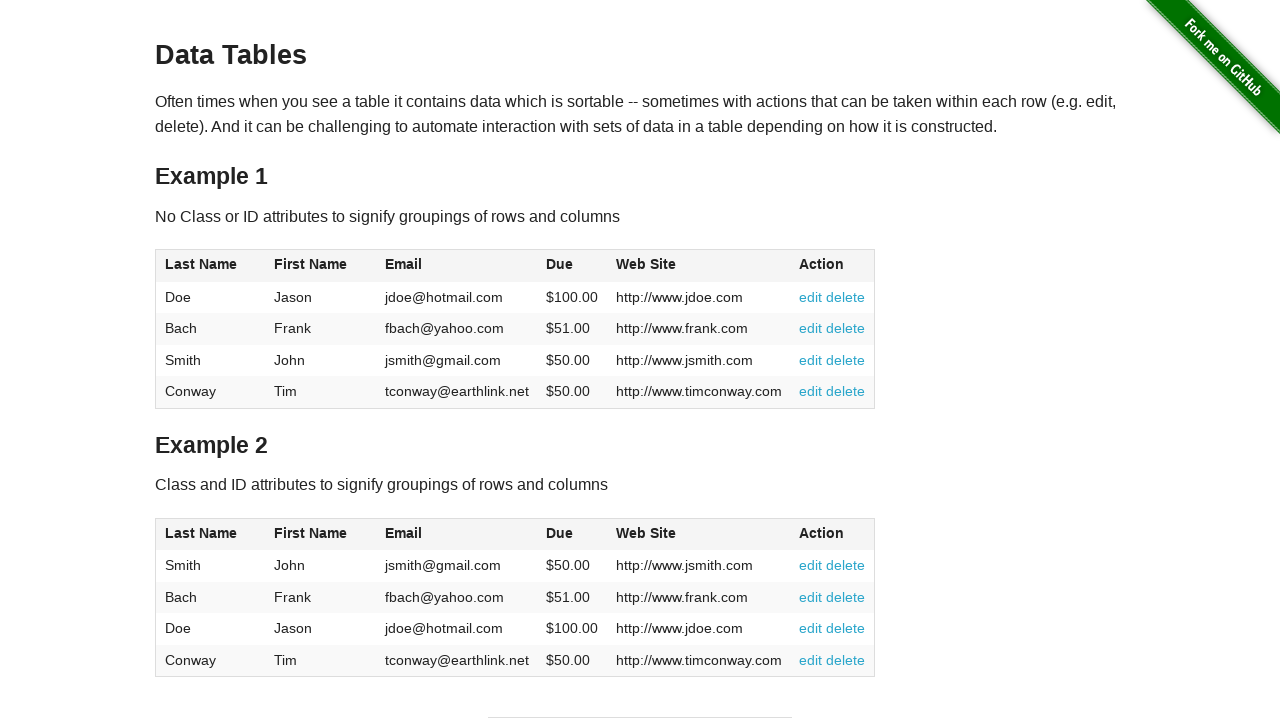

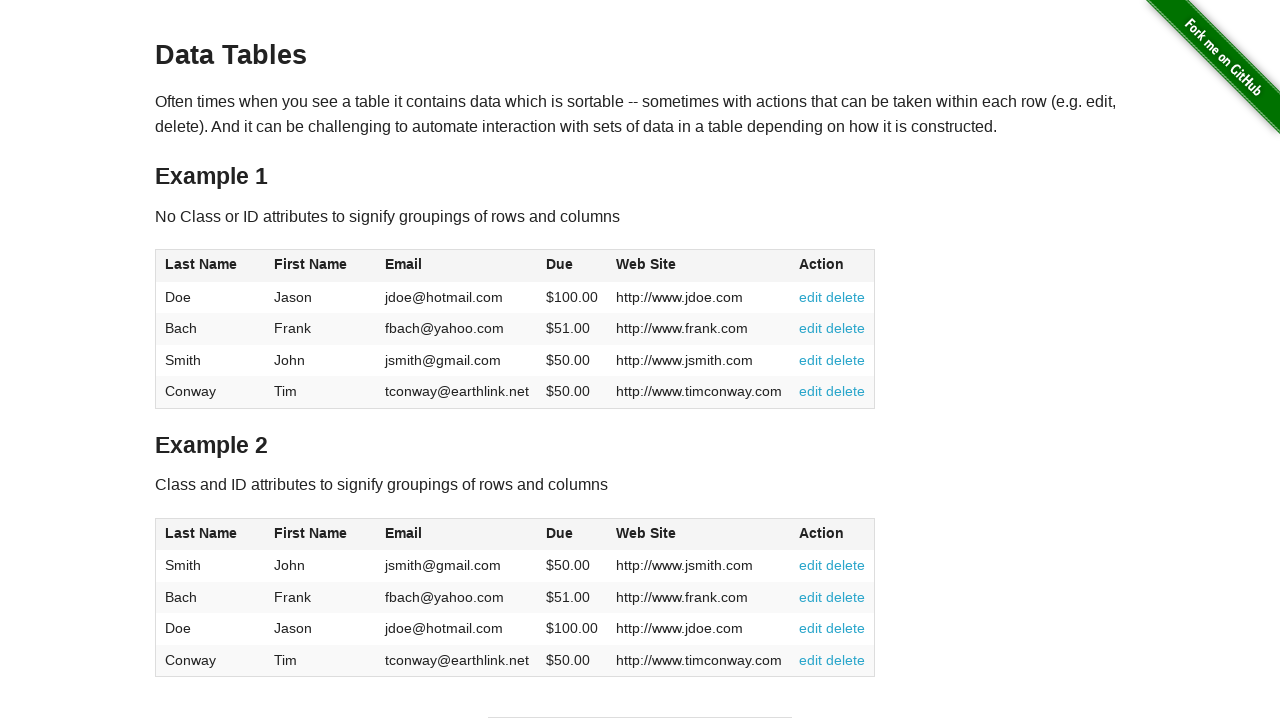